Tests dropdown selection functionality by opening a country dropdown, iterating through options, and selecting "India"

Starting URL: https://leafground.com/select.xhtml

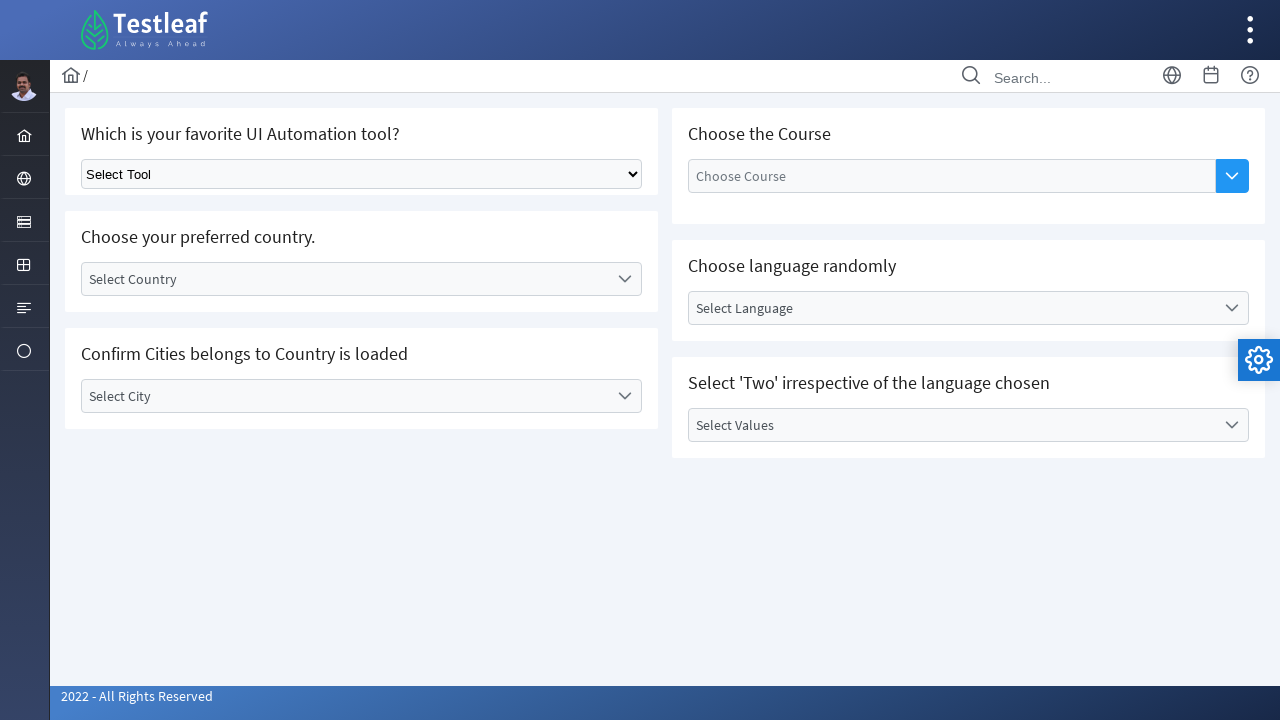

Clicked country dropdown to open it at (624, 279) on (//*[@id='j_idt87:country']//child::div)[last()]
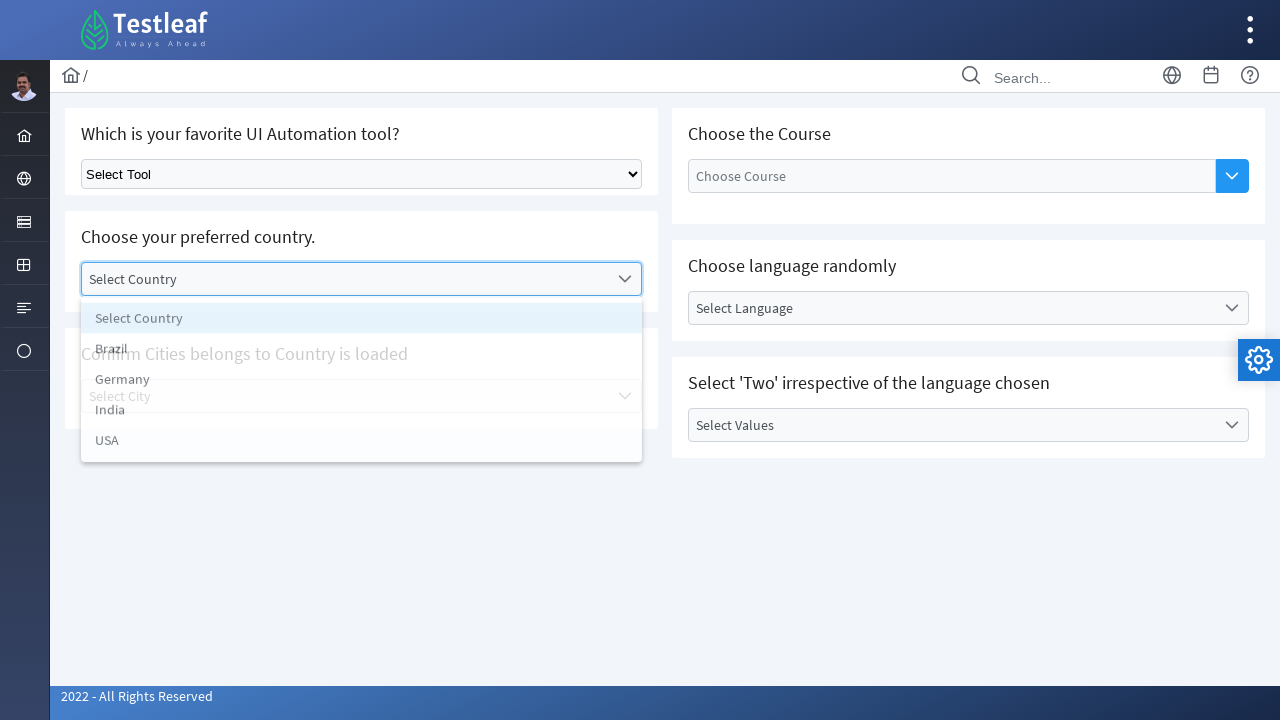

Dropdown items loaded and became visible
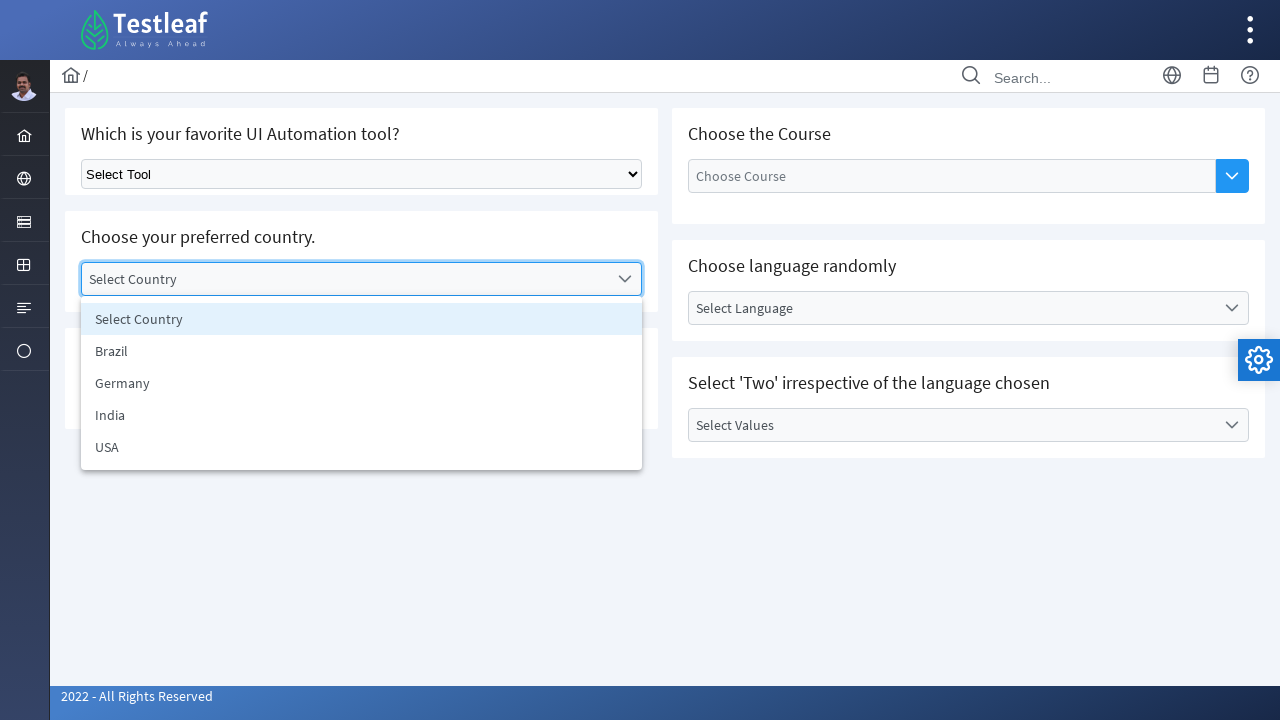

Retrieved all country options from dropdown
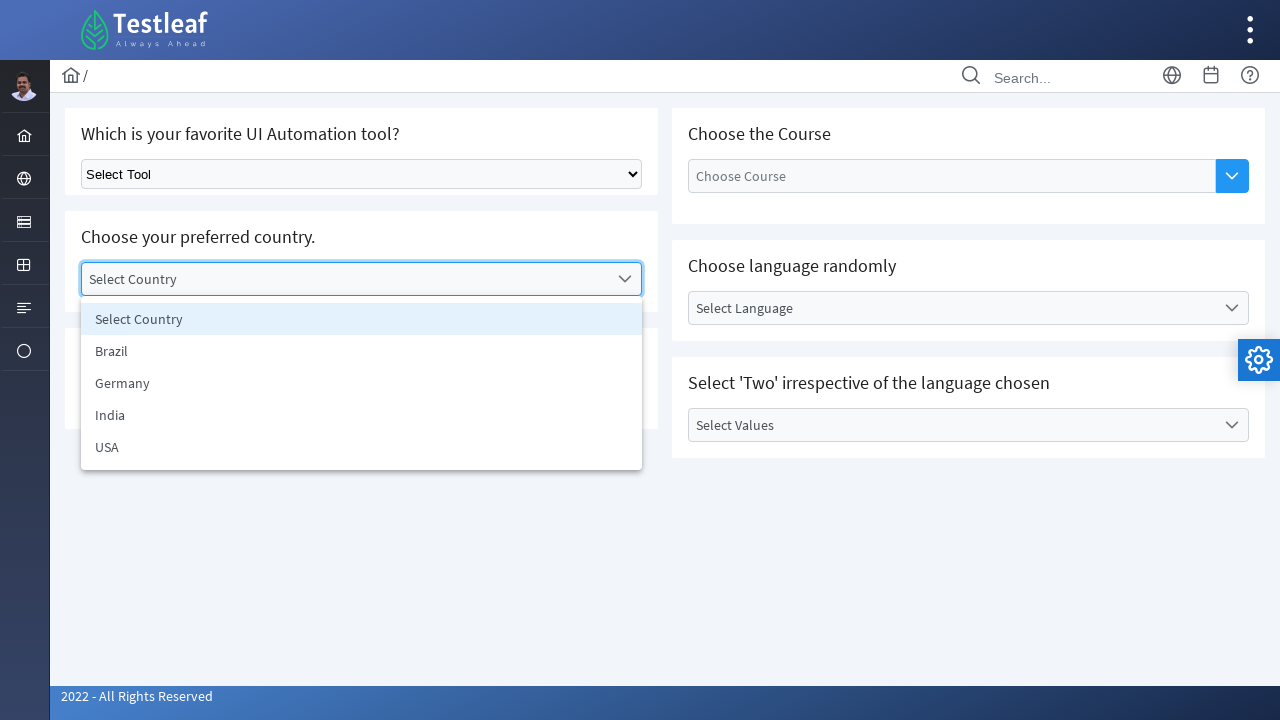

Selected 'India' from the country dropdown at (362, 415) on xpath=//*[@id='j_idt87:country_items']//li >> nth=3
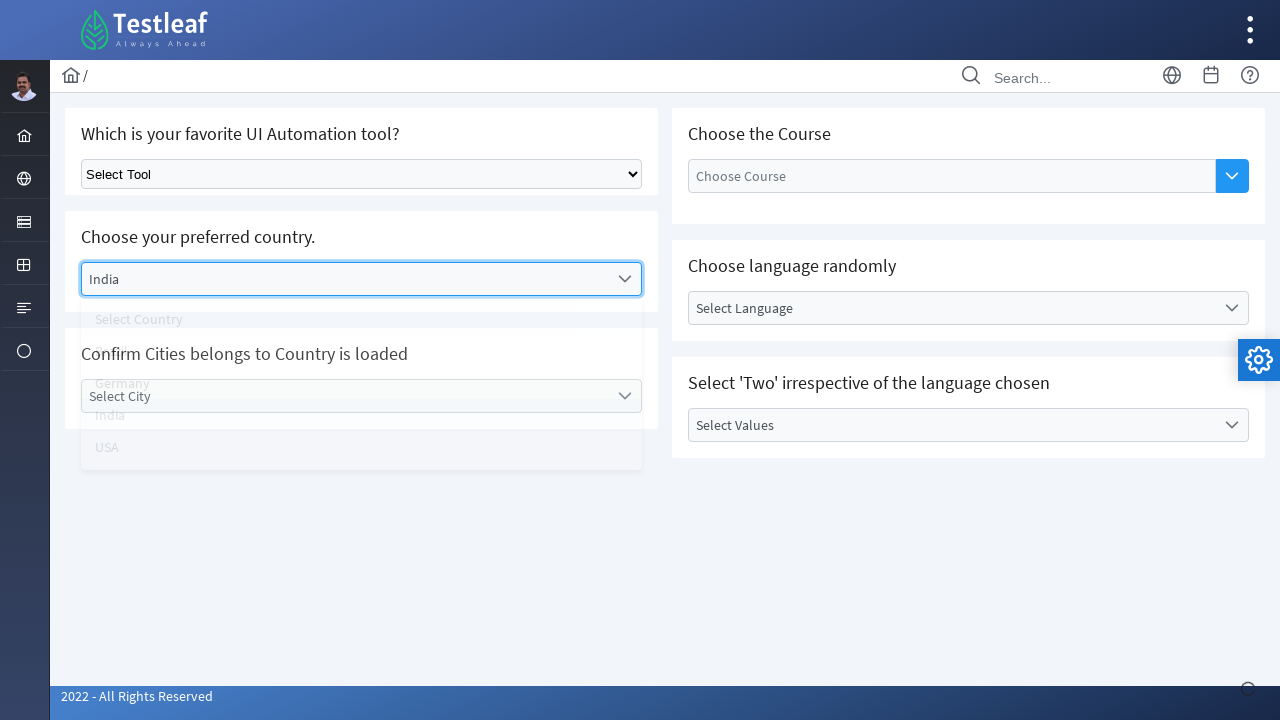

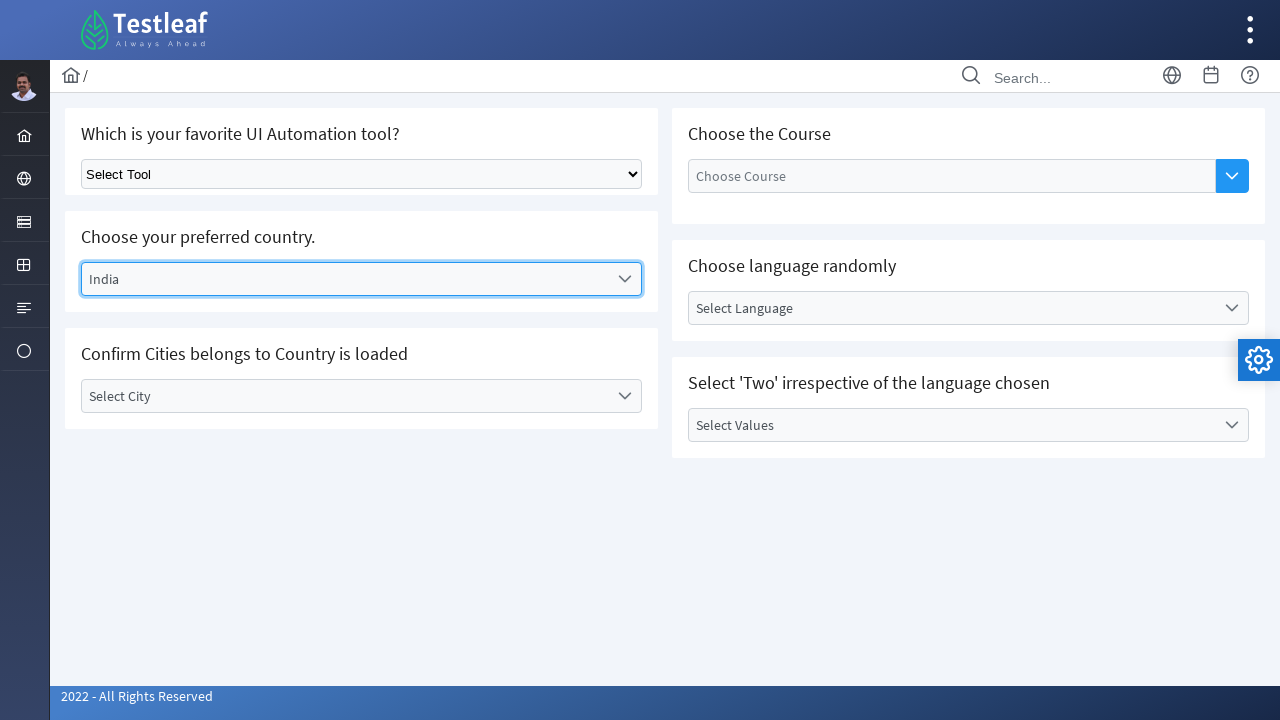